Tests various form elements on a practice page including clicking radio buttons, using autocomplete input, selecting dropdown options, and checking a checkbox

Starting URL: https://rahulshettyacademy.com/AutomationPractice/

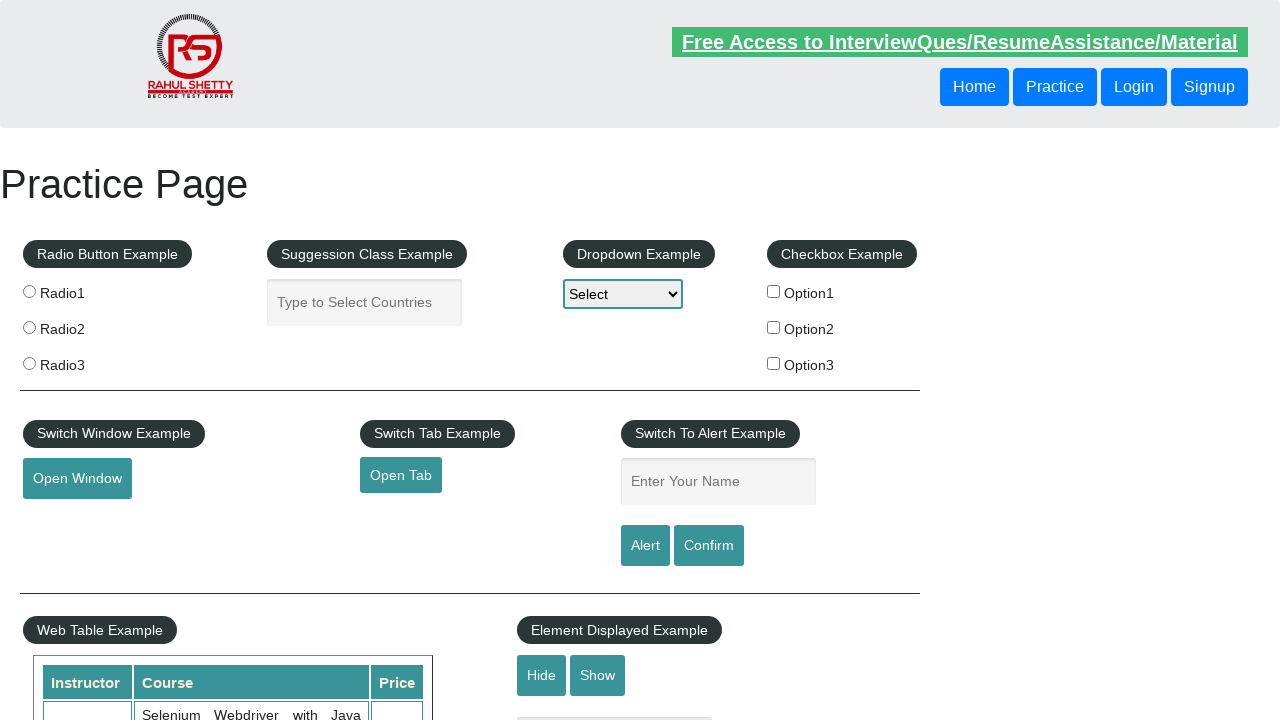

Clicked a radio button at (29, 291) on .radioButton >> nth=0
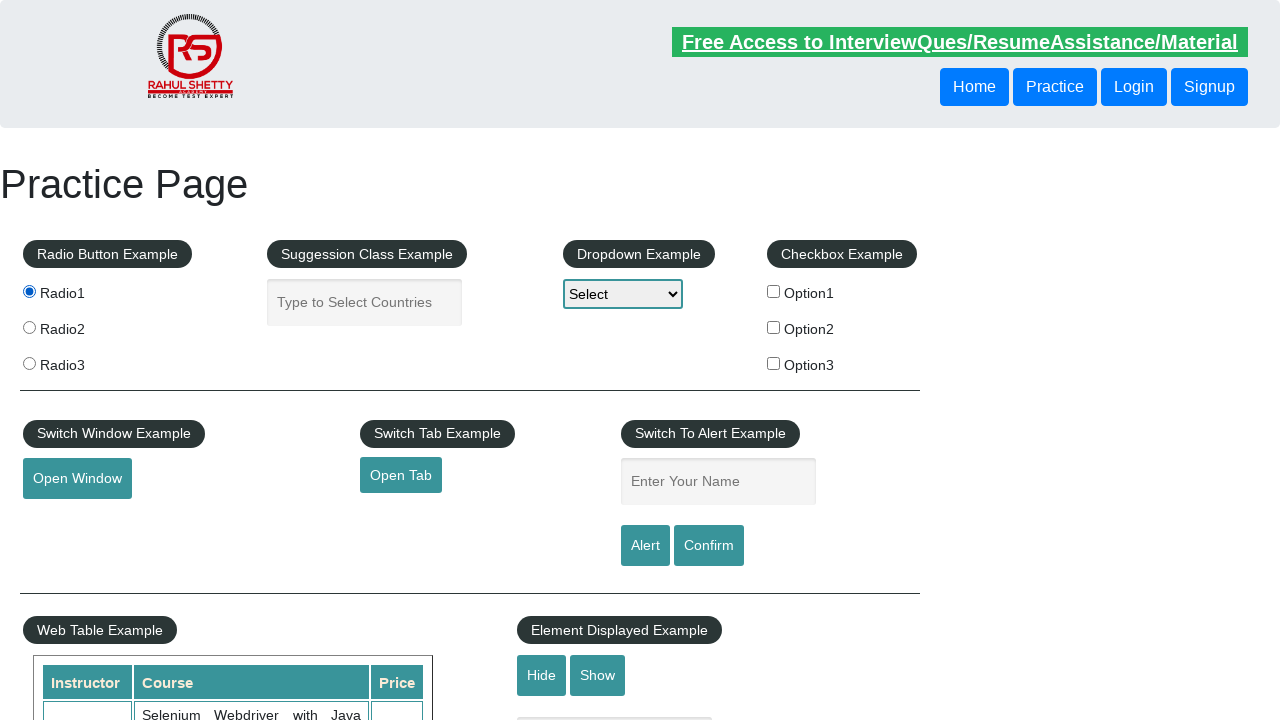

Clicked a radio button at (29, 327) on .radioButton >> nth=1
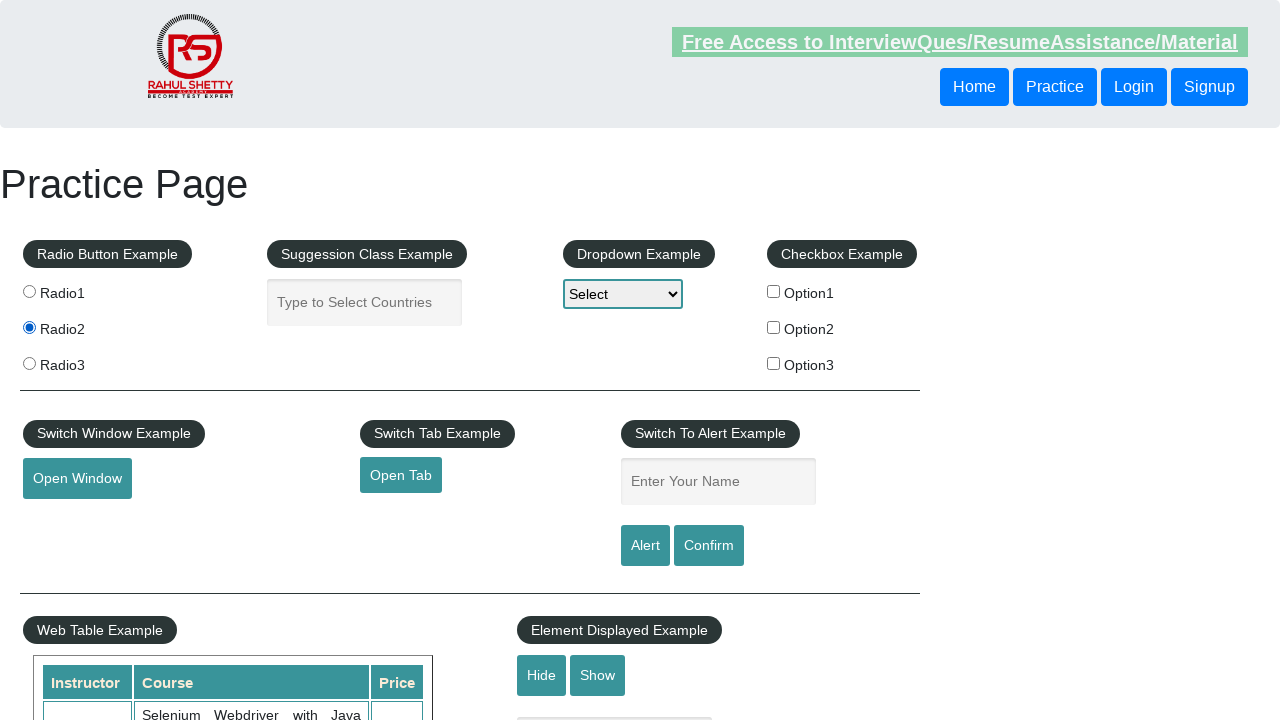

Clicked a radio button at (29, 363) on .radioButton >> nth=2
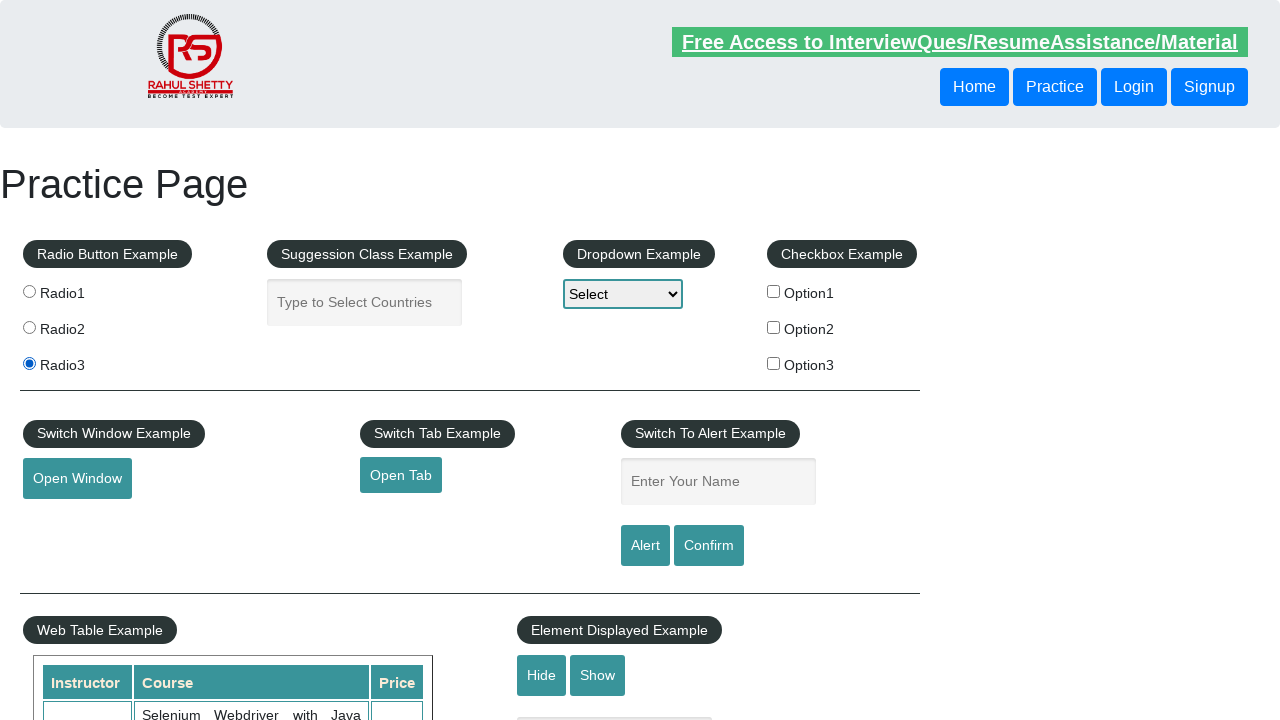

Filled autocomplete field with 'ind' on #autocomplete
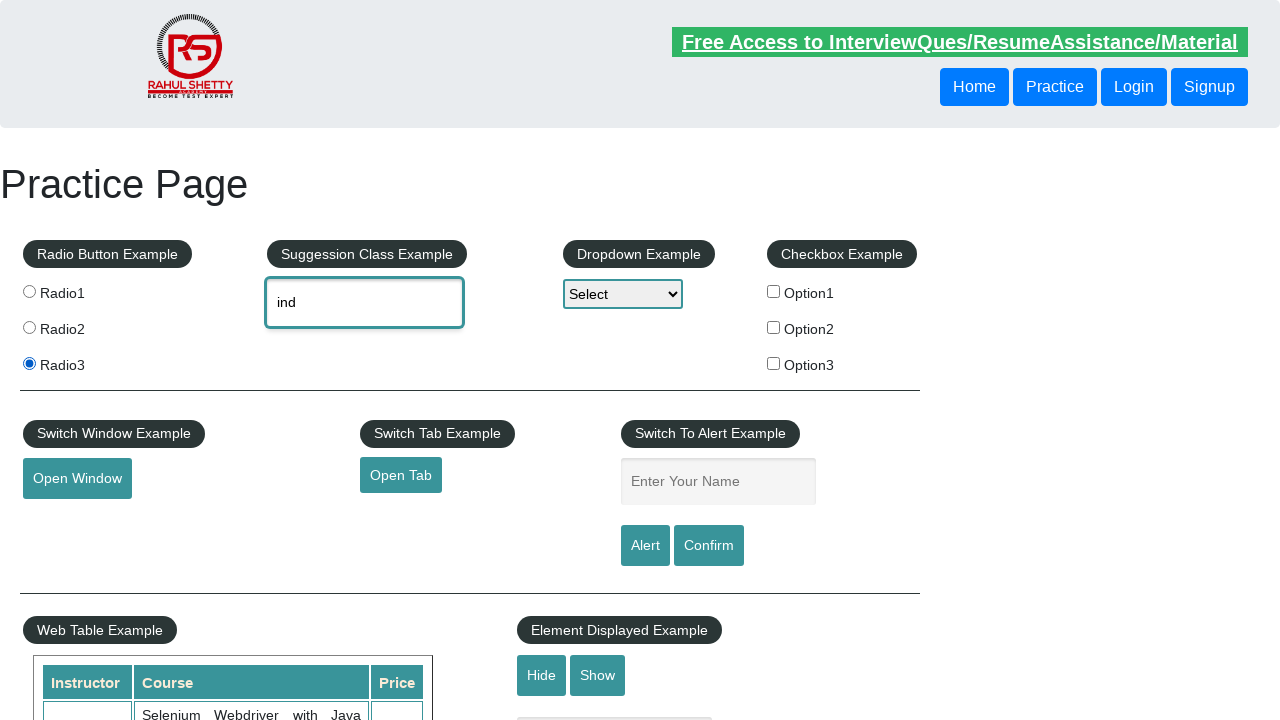

Autocomplete suggestion appeared
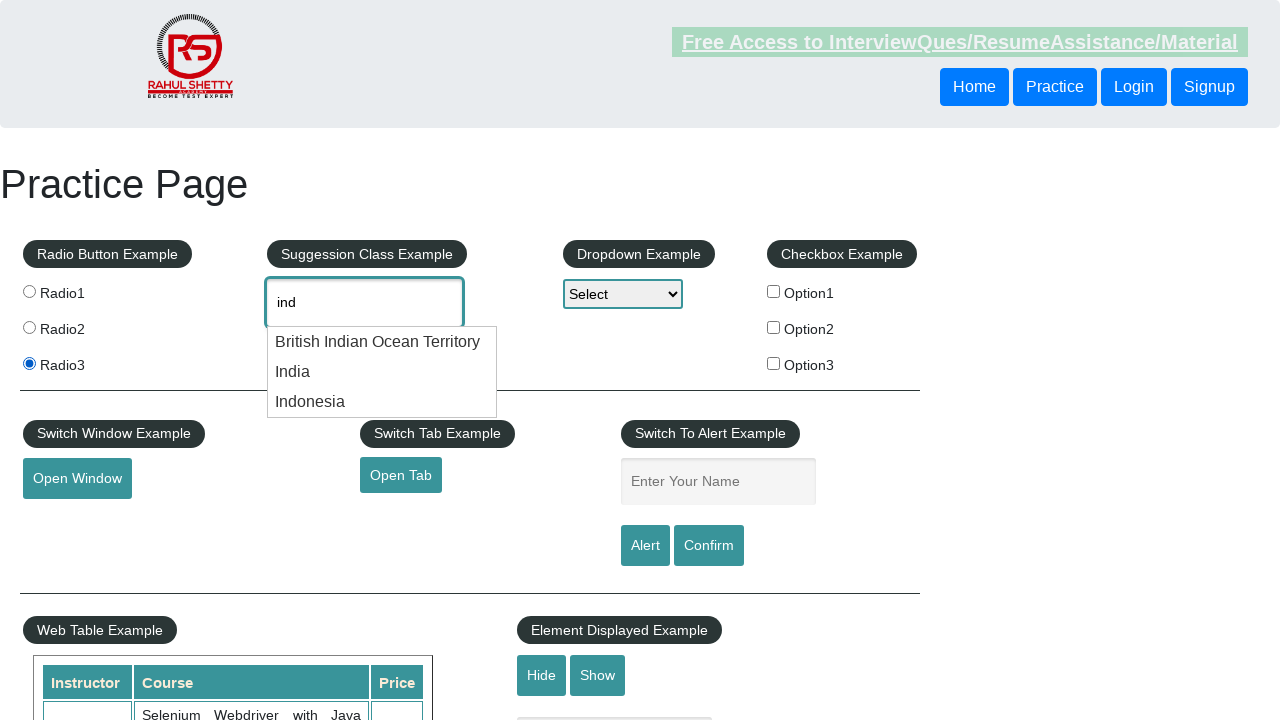

Selected autocomplete suggestion at (382, 372) on #ui-id-3
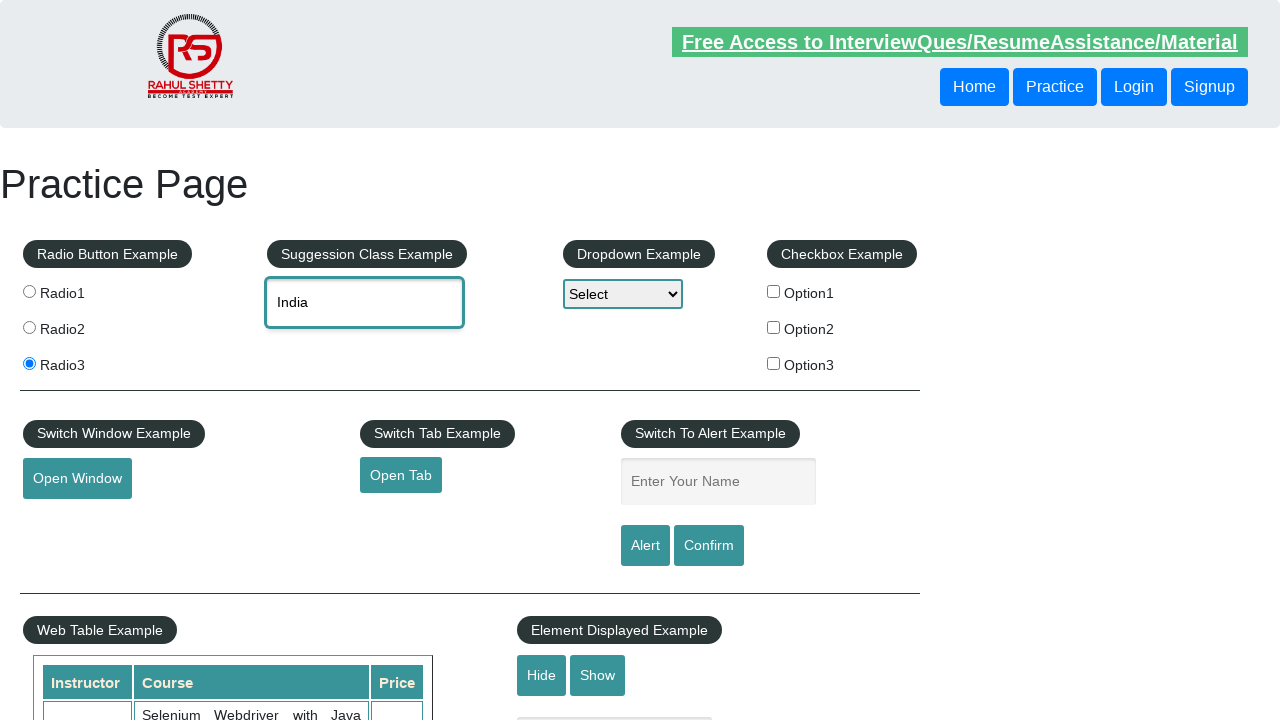

Selected dropdown option at index 0 on #dropdown-class-example
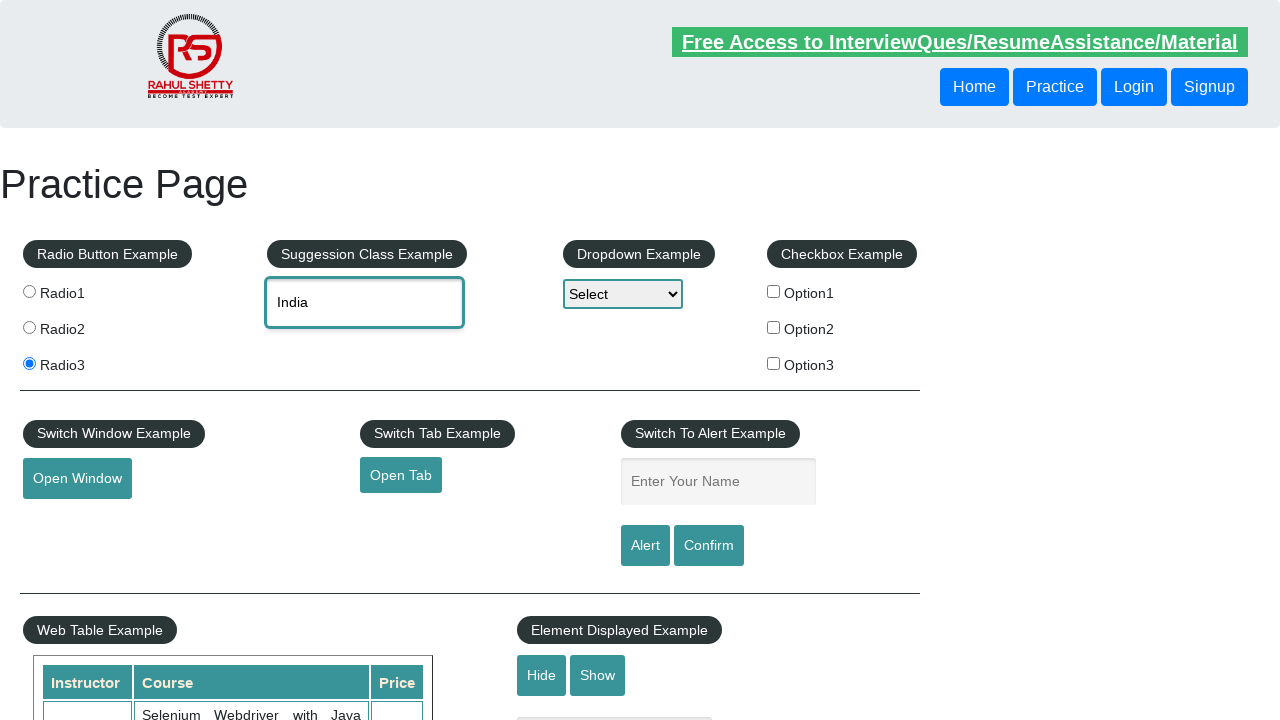

Selected dropdown option at index 1 on #dropdown-class-example
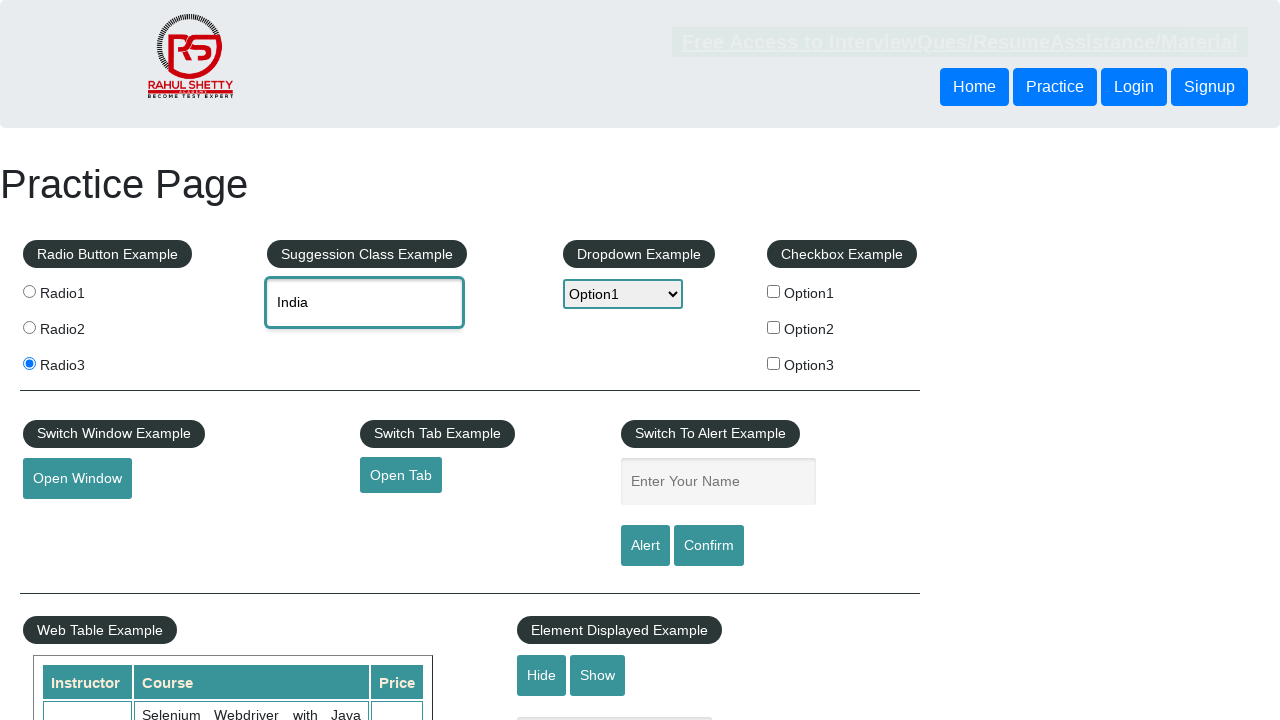

Selected dropdown option at index 2 on #dropdown-class-example
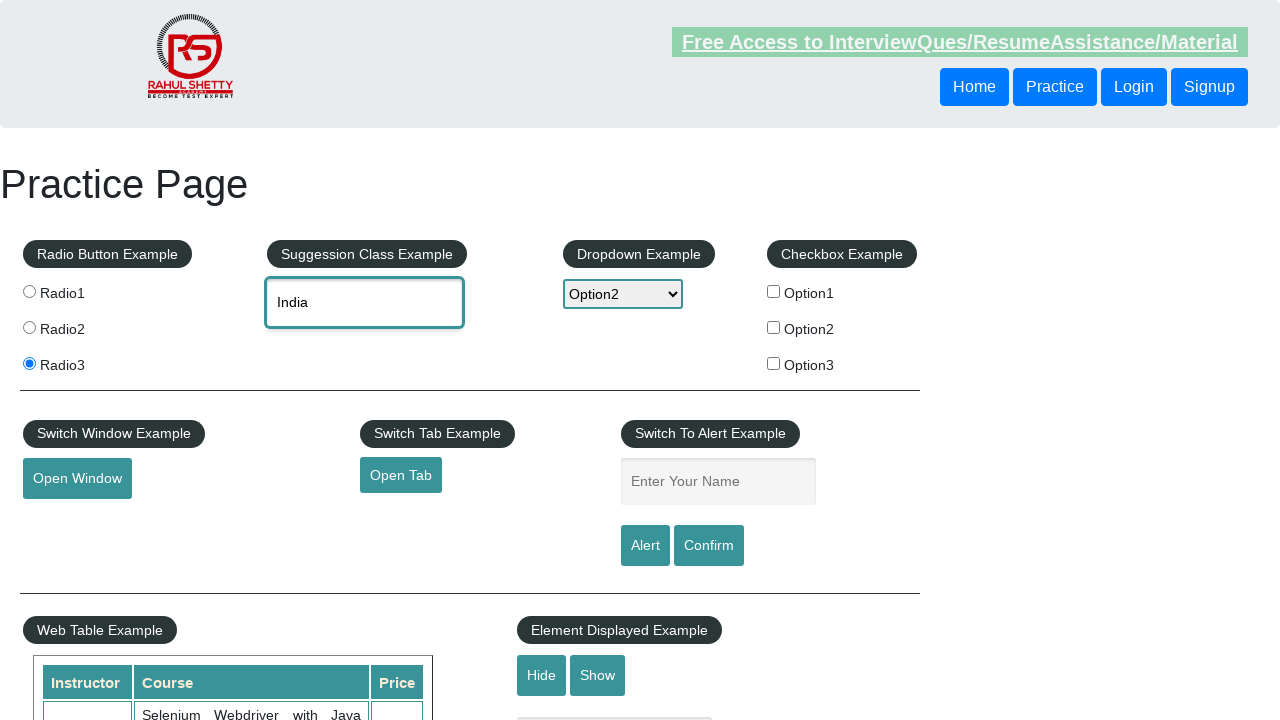

Selected dropdown option at index 3 on #dropdown-class-example
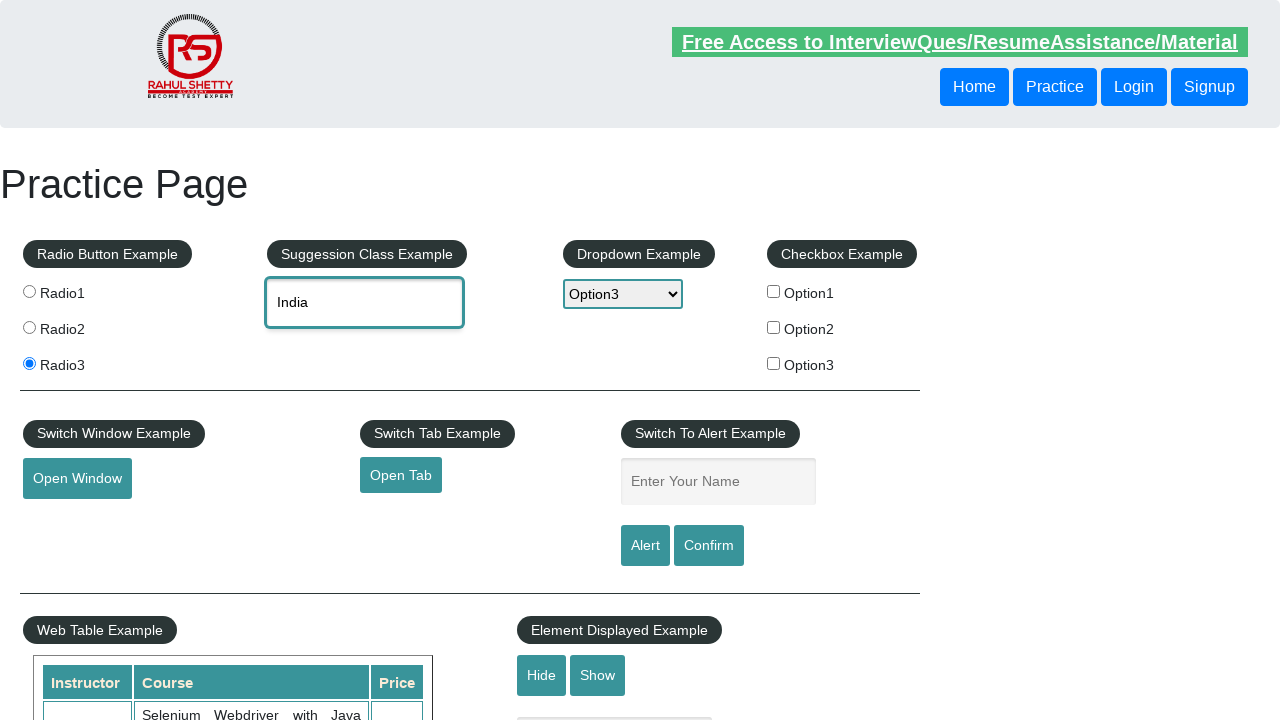

Clicked first checkbox at (774, 291) on #checkBoxOption1
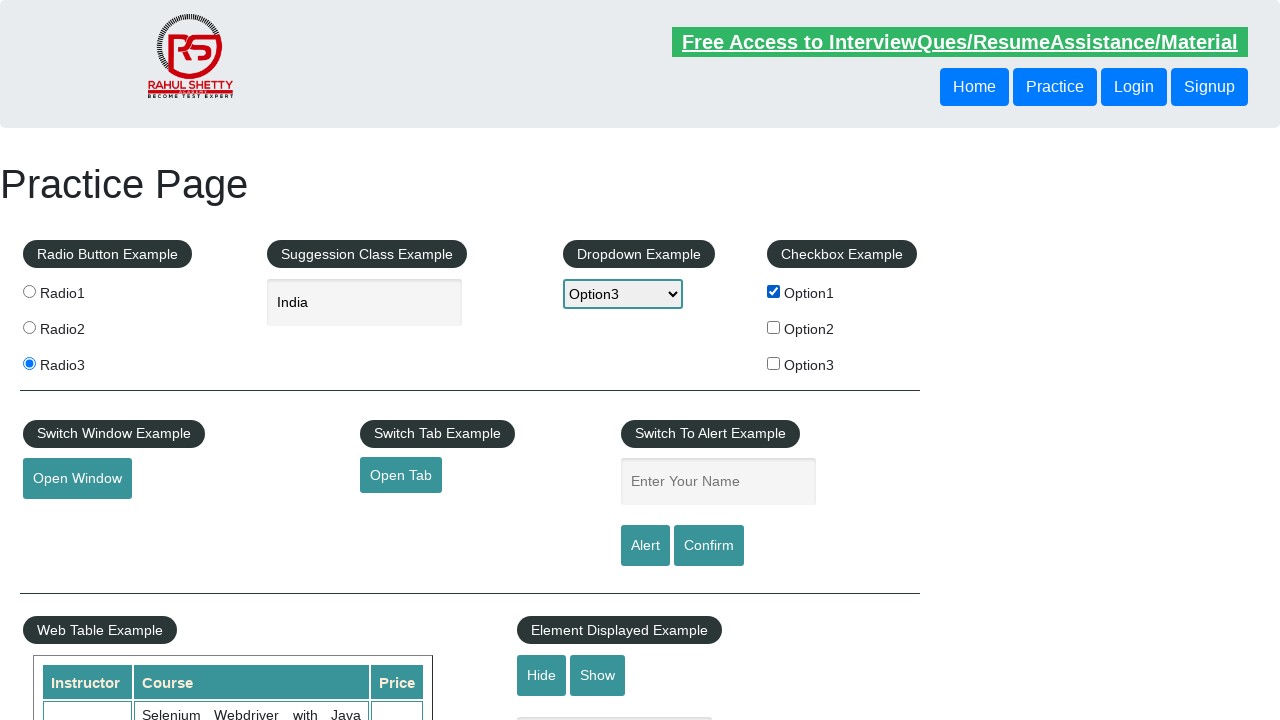

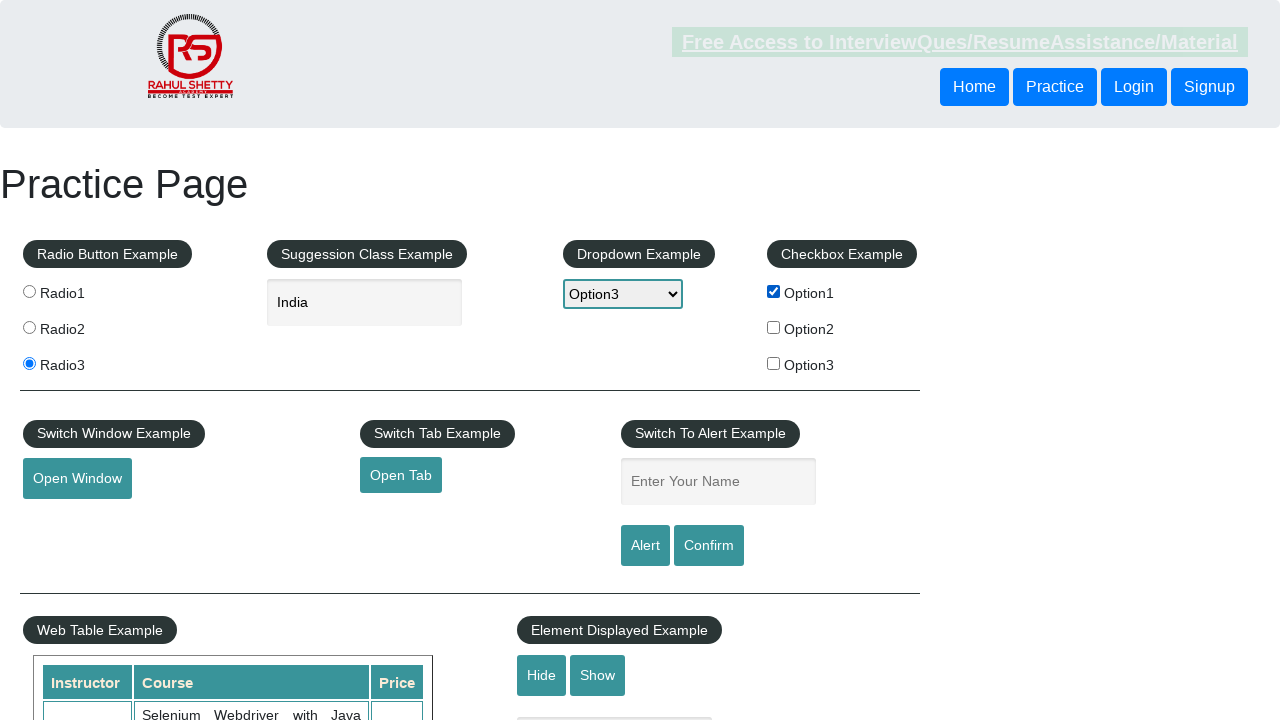